Tests external links by clicking them and verifying they navigate to a different domain, handling both new tab and same tab scenarios.

Starting URL: https://automationintesting.online/

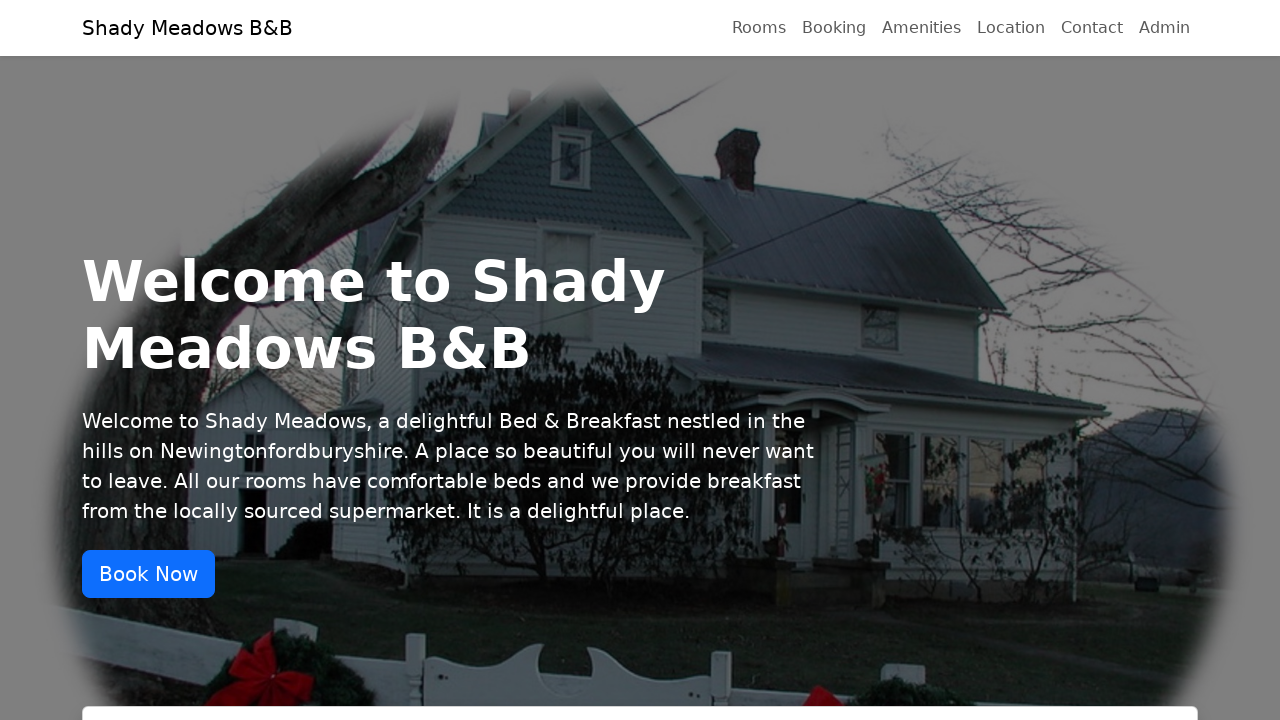

Page loaded - DOM content ready
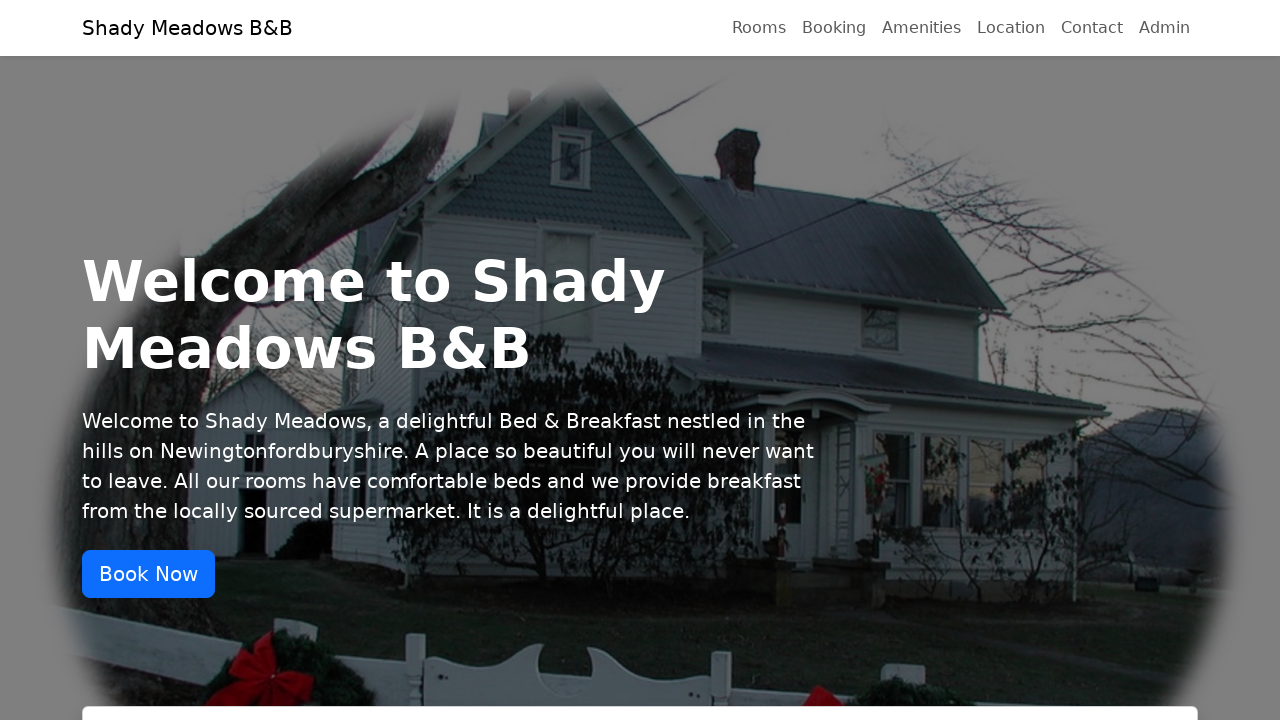

Extracted base host: automationintesting.online
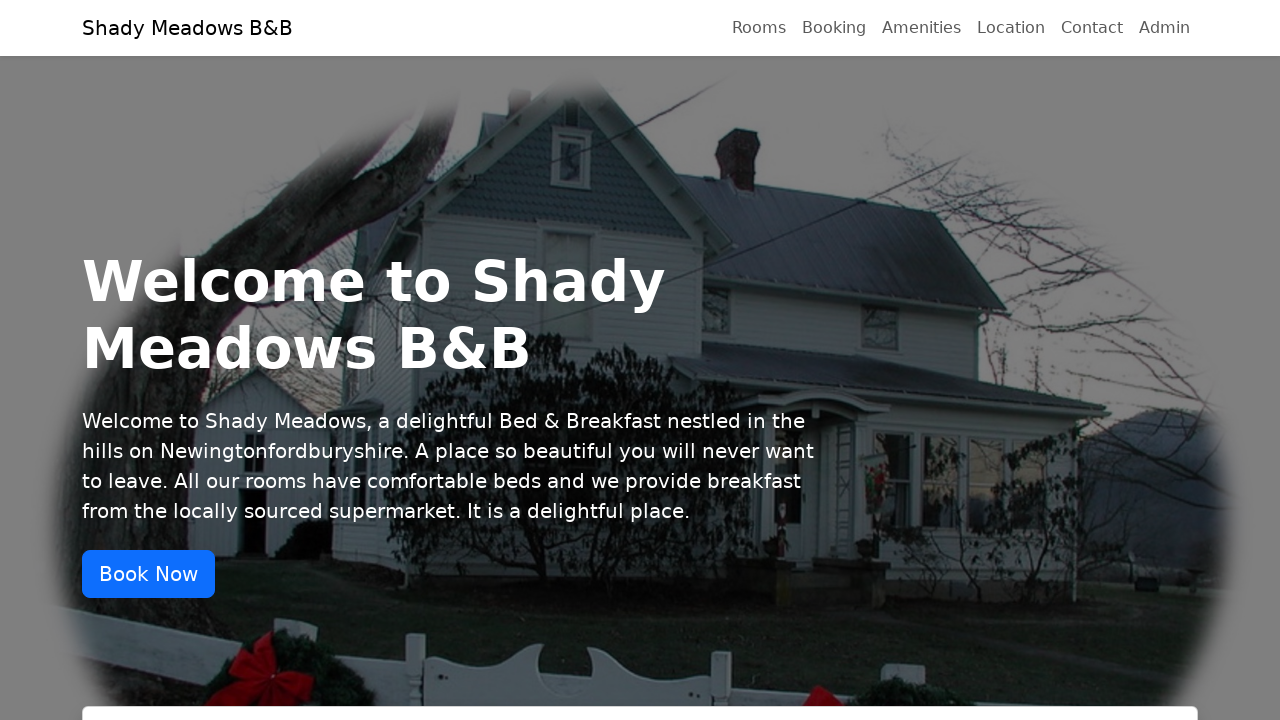

Found 24 anchor elements with href attribute
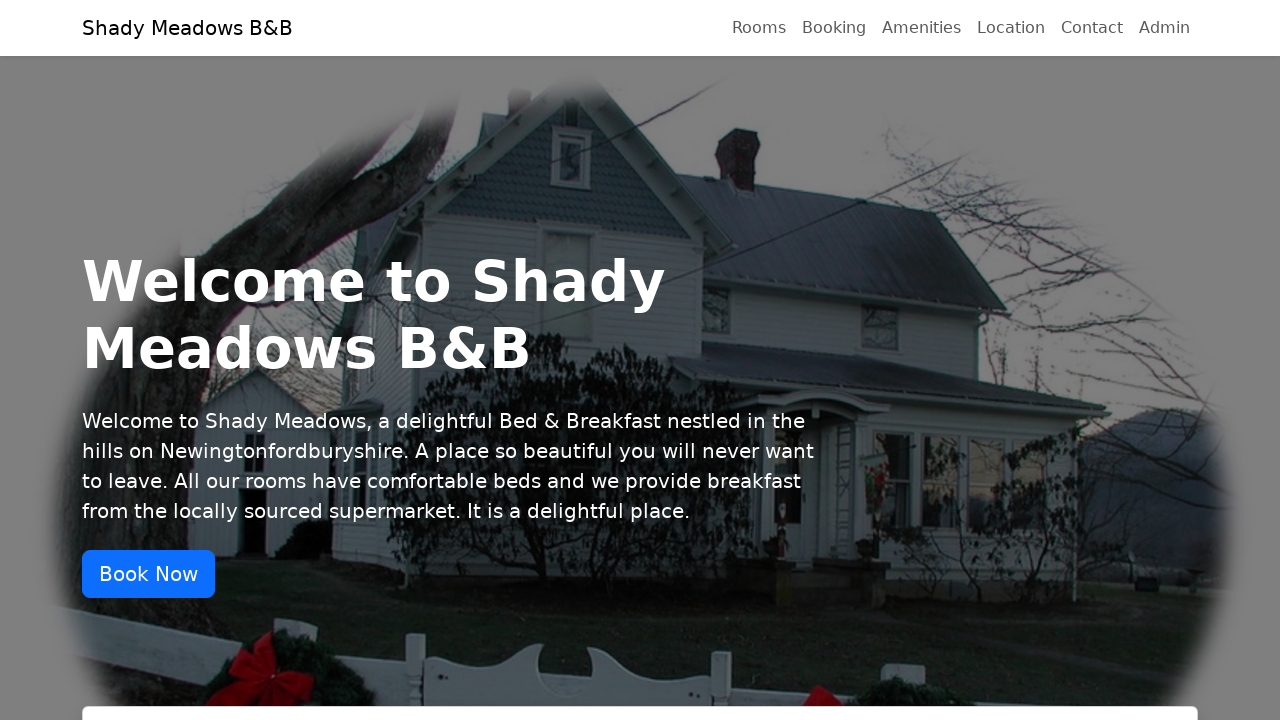

Identified 3 external links pointing to different domains
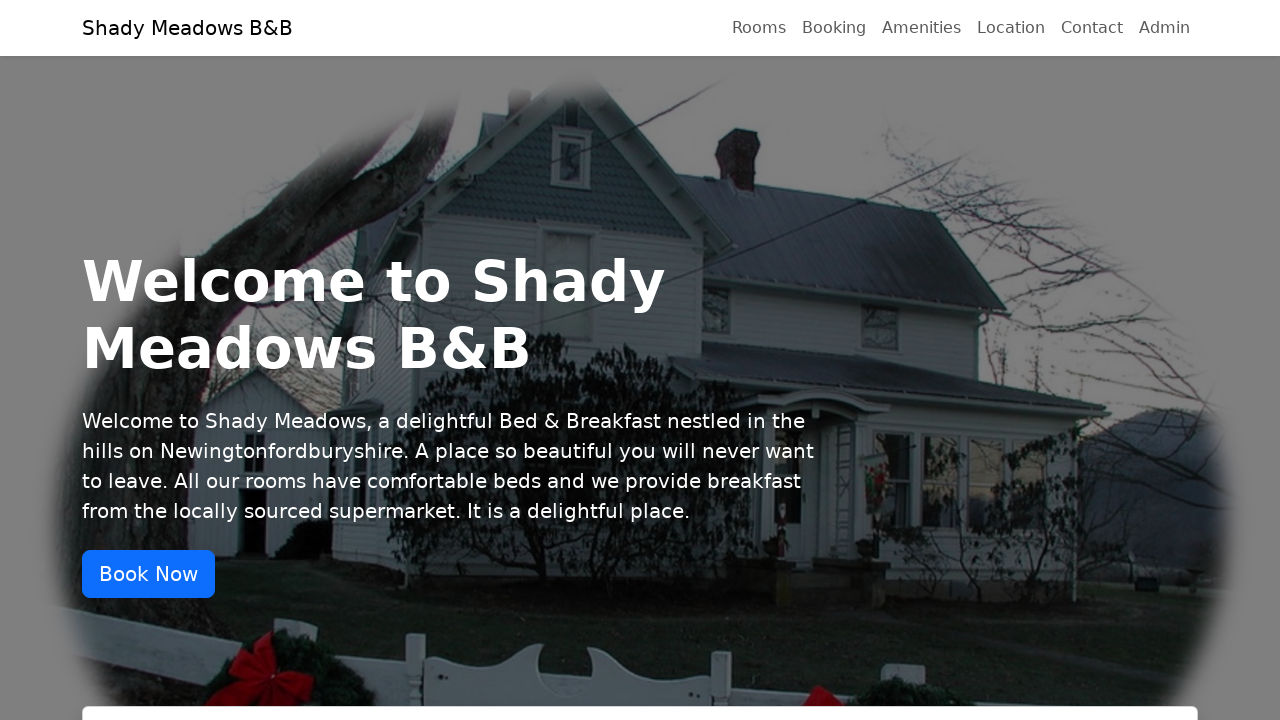

Attempting to click external link: https://pigeon-maps.js.org/
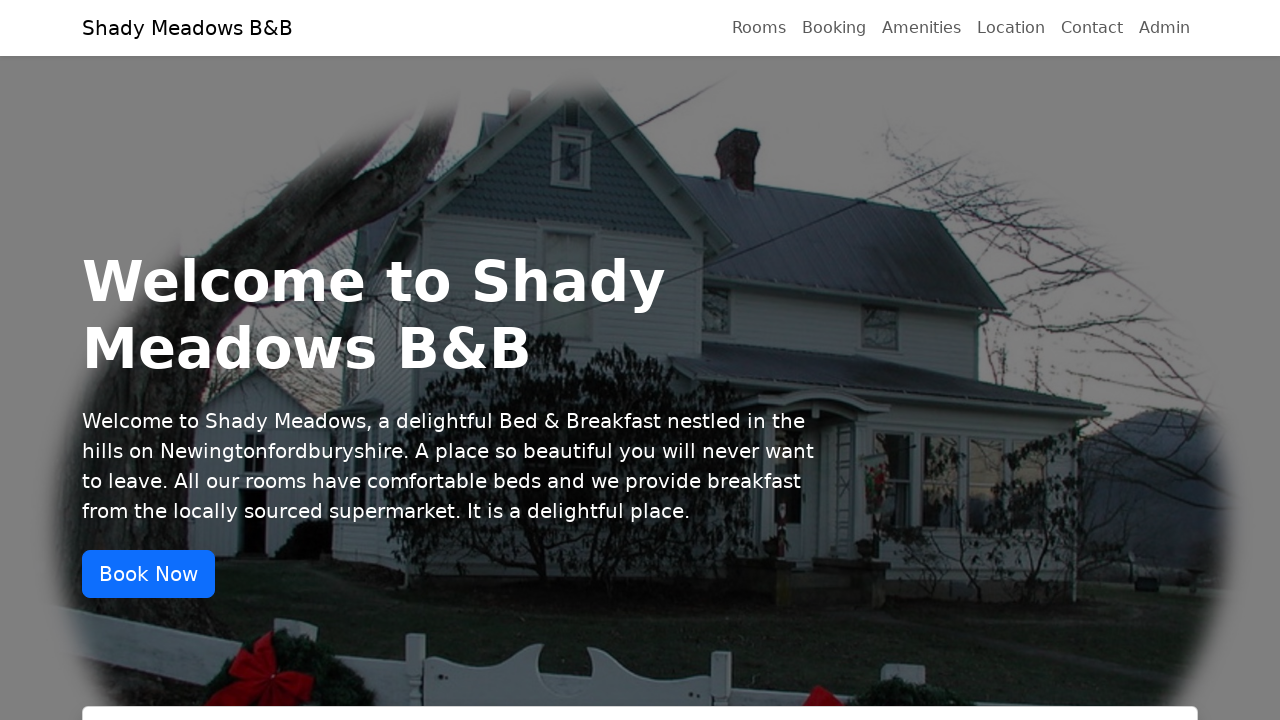

External link opened in new tab at (448, 360) on a[href] >> nth=11
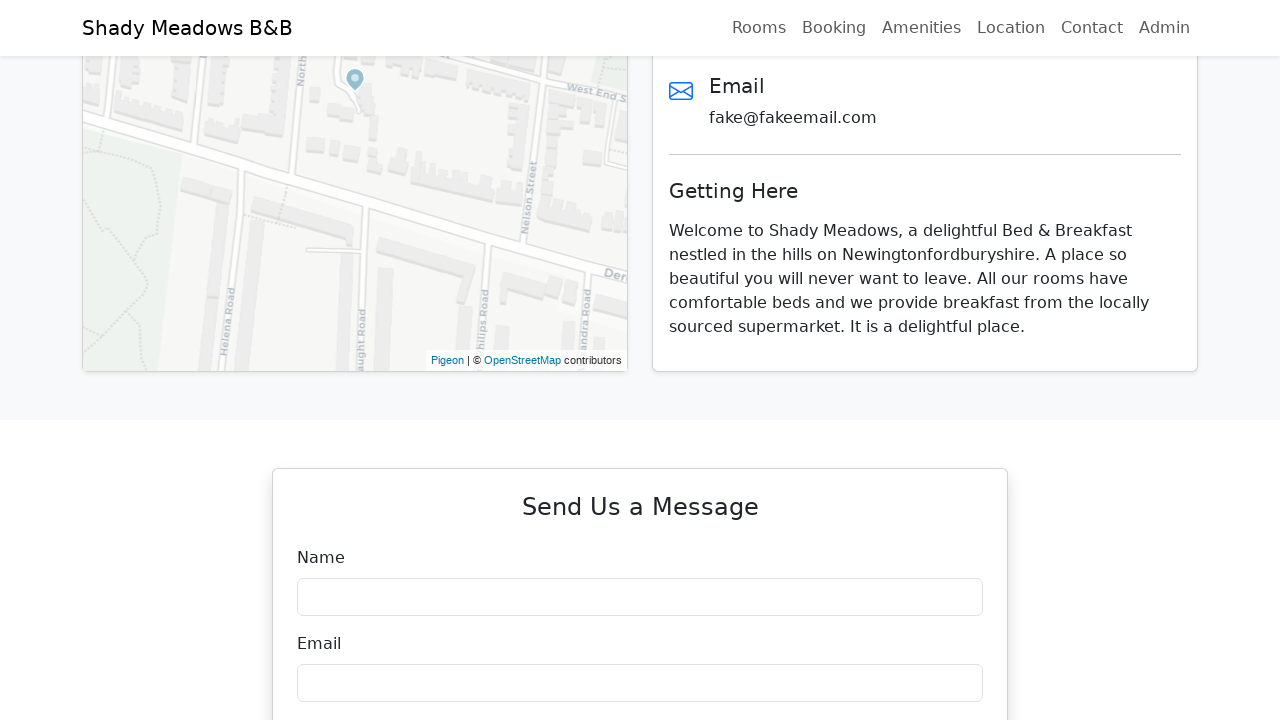

New tab page loaded - DOM content ready
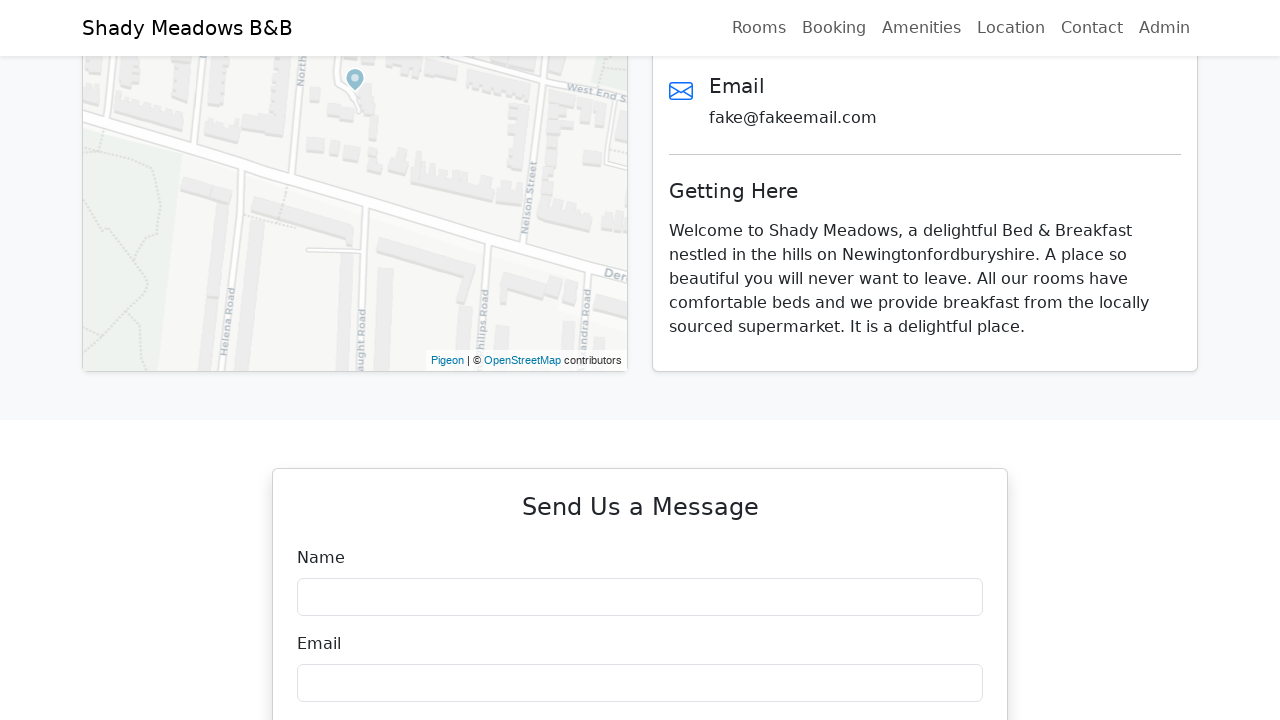

New tab host: pigeon-maps.js.org
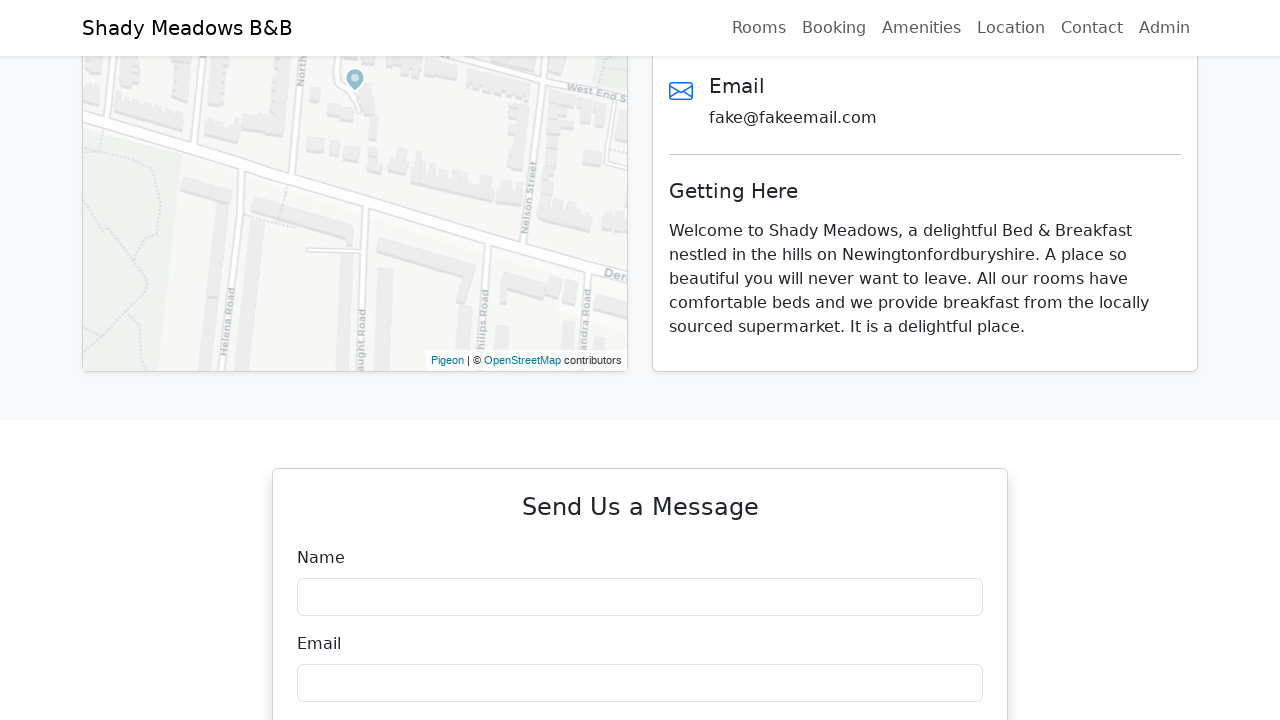

Assertion passed - new tab has different host
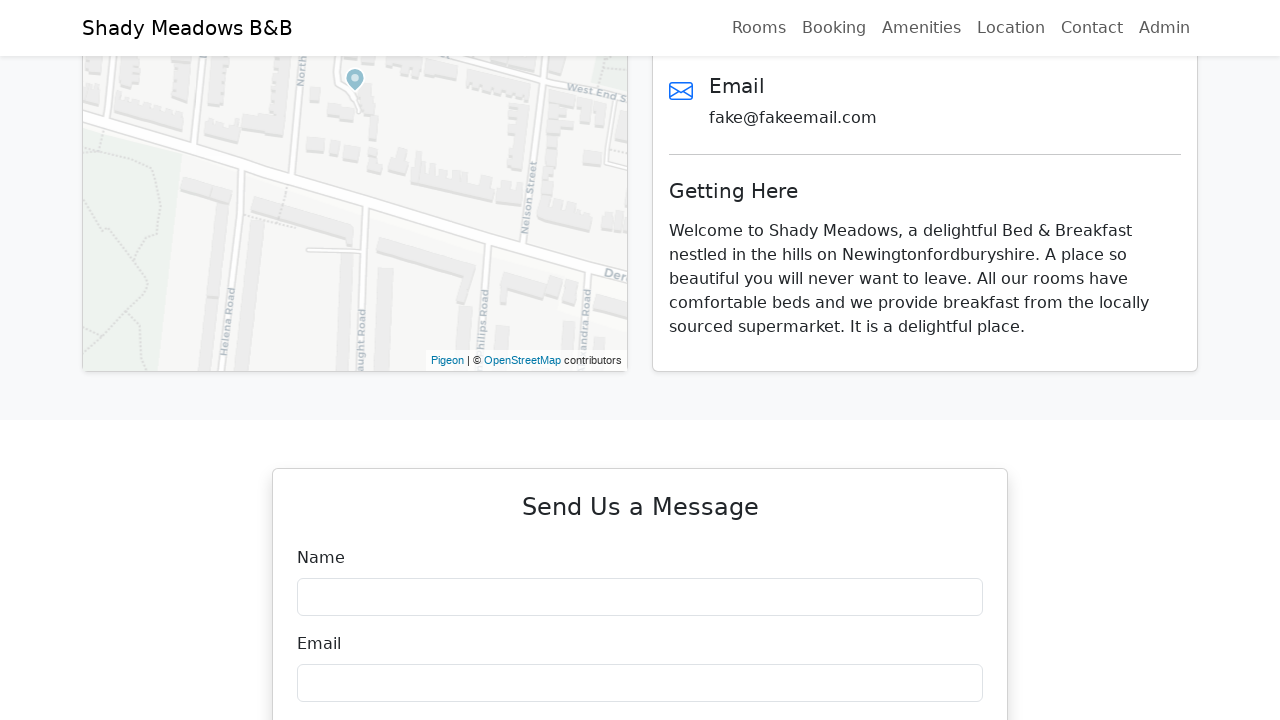

Closed new tab
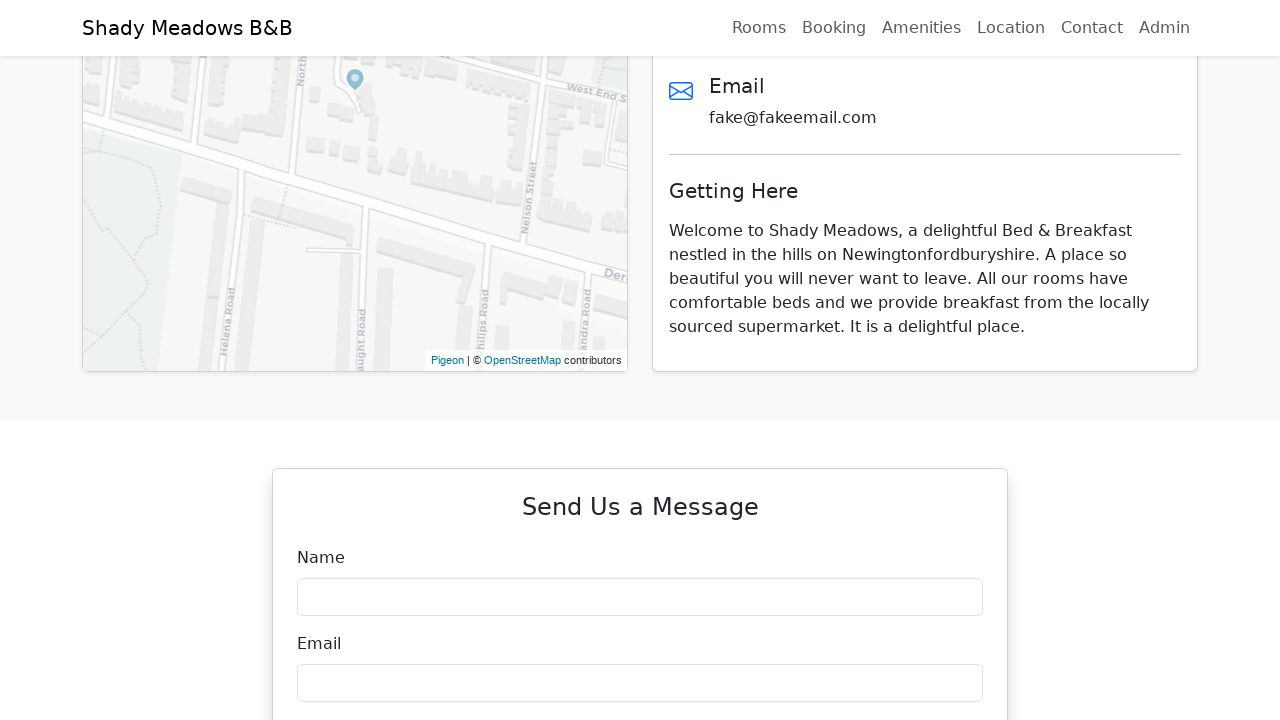

Attempting to click external link: https://www.openstreetmap.org/copyright
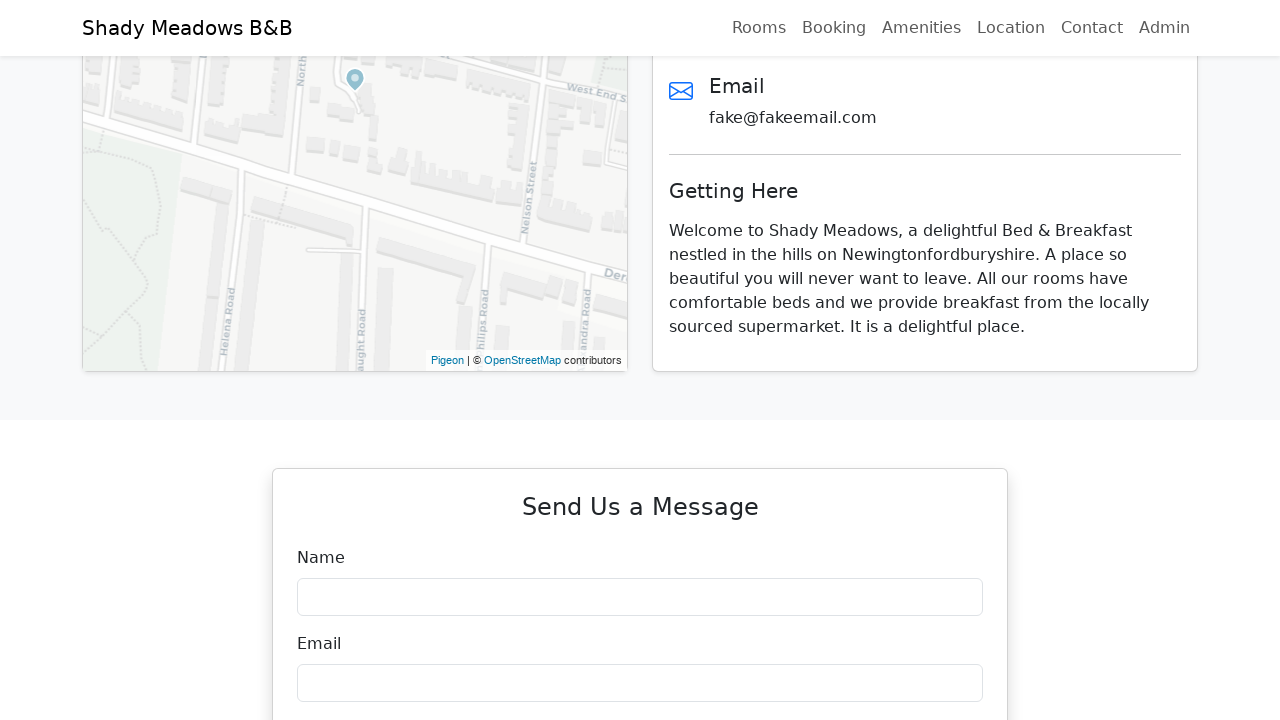

External link opened in new tab at (522, 360) on a[href] >> nth=12
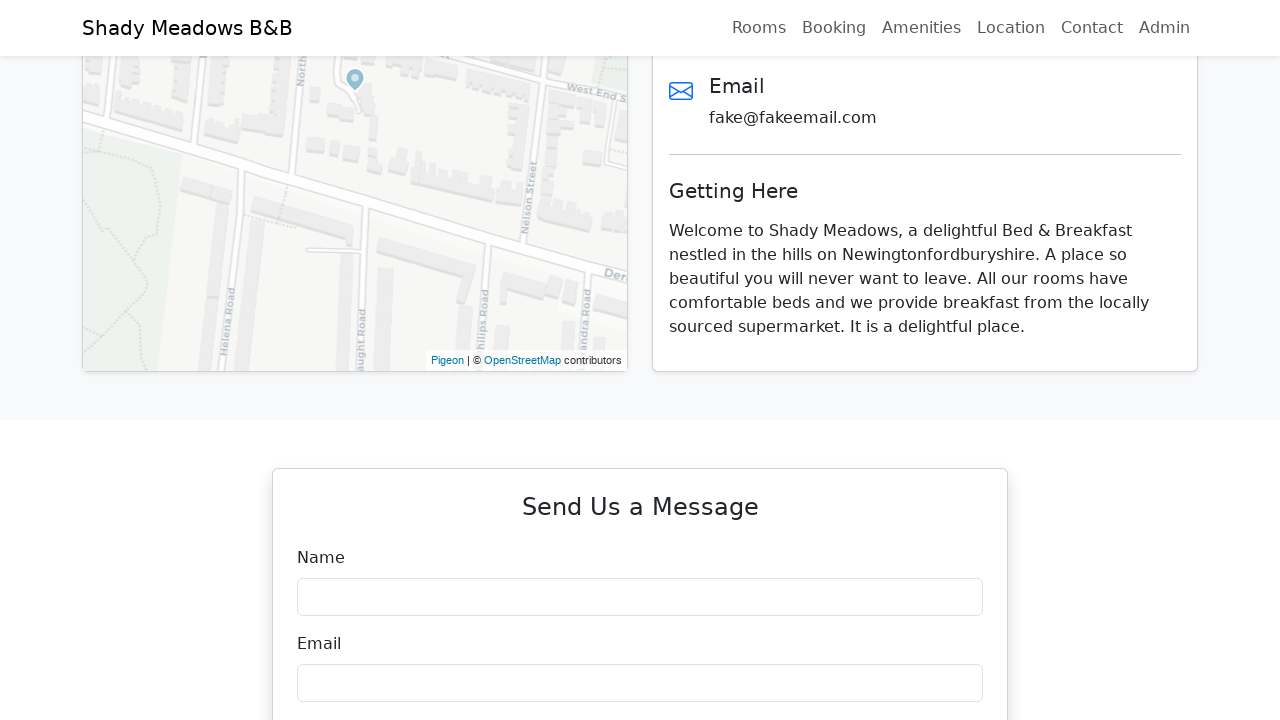

New tab page loaded - DOM content ready
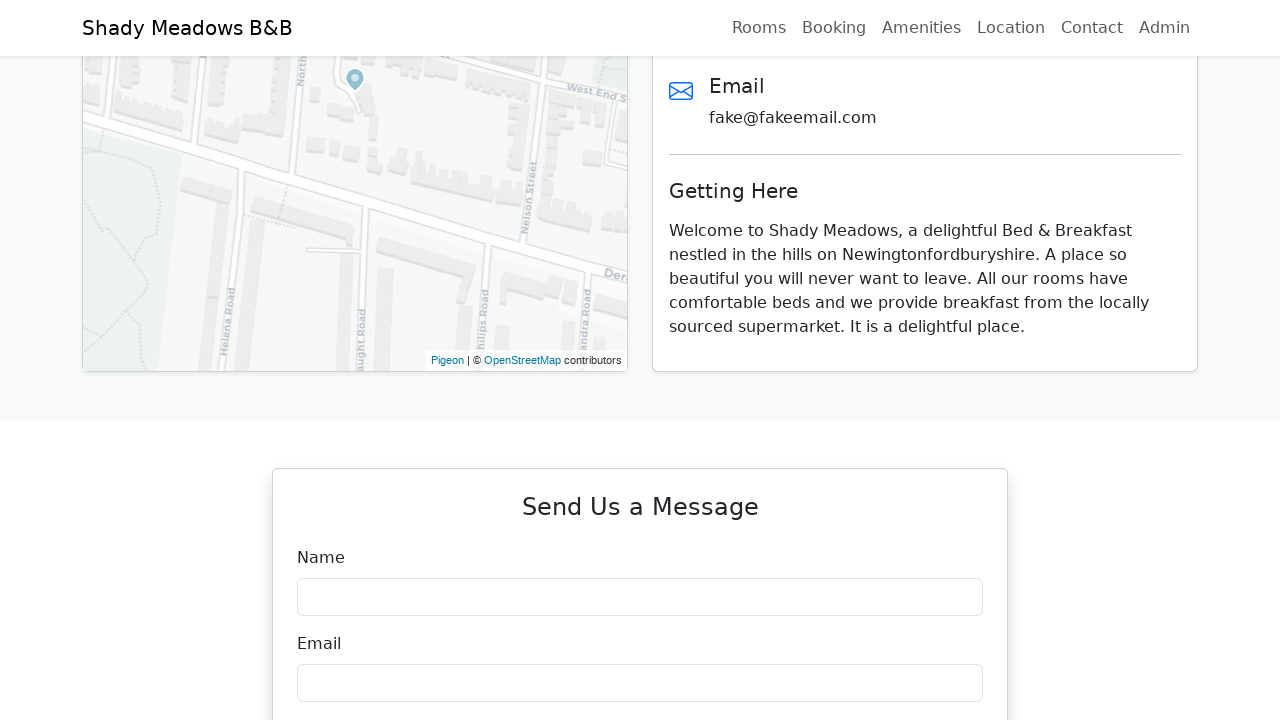

New tab host: www.openstreetmap.org
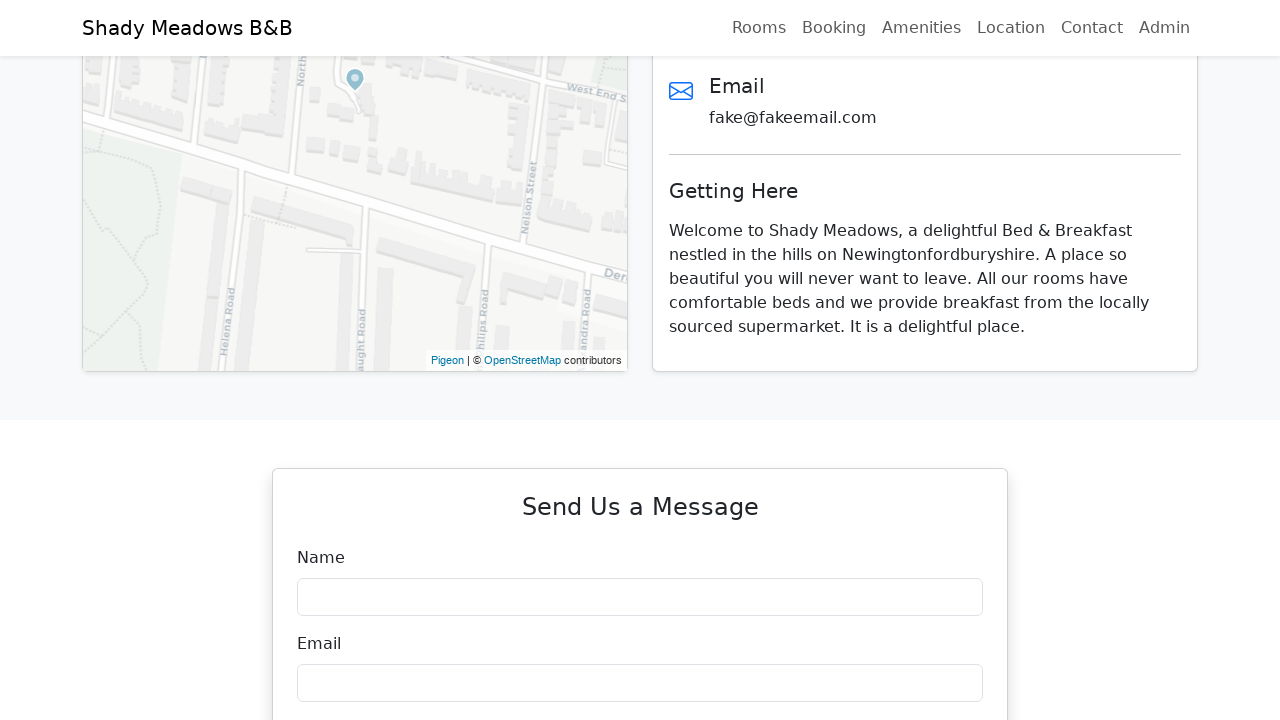

Assertion passed - new tab has different host
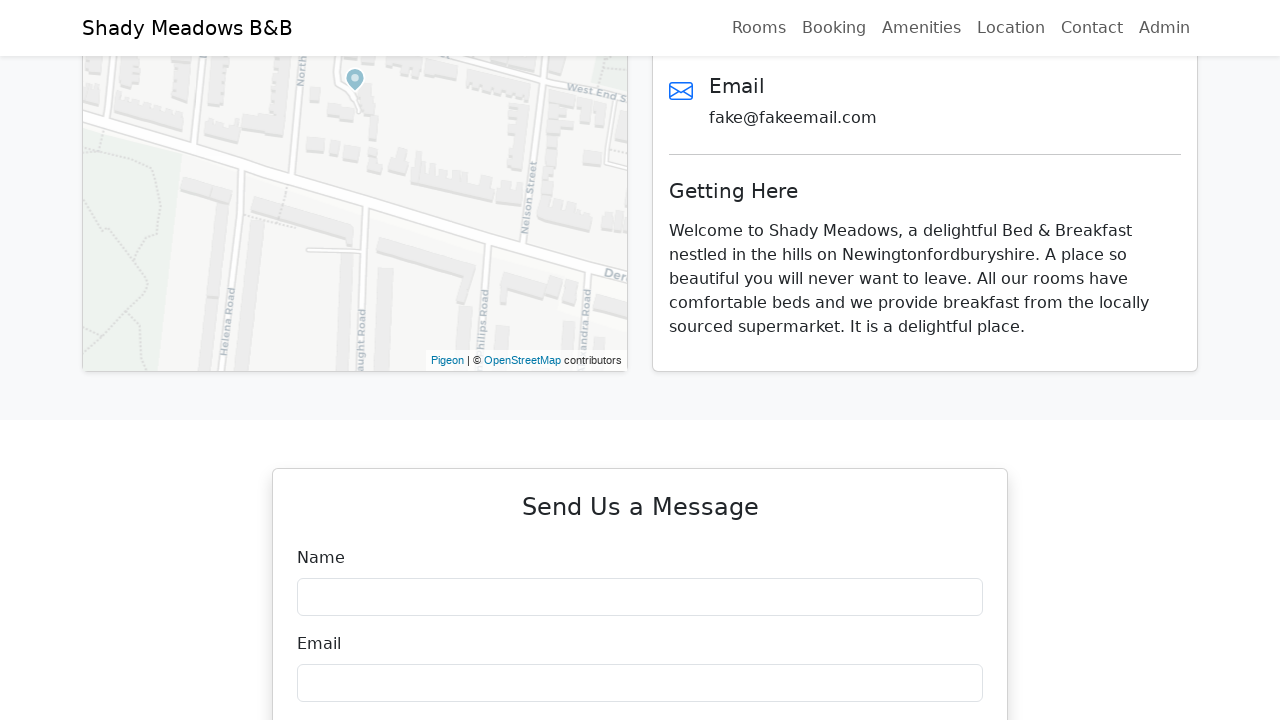

Closed new tab
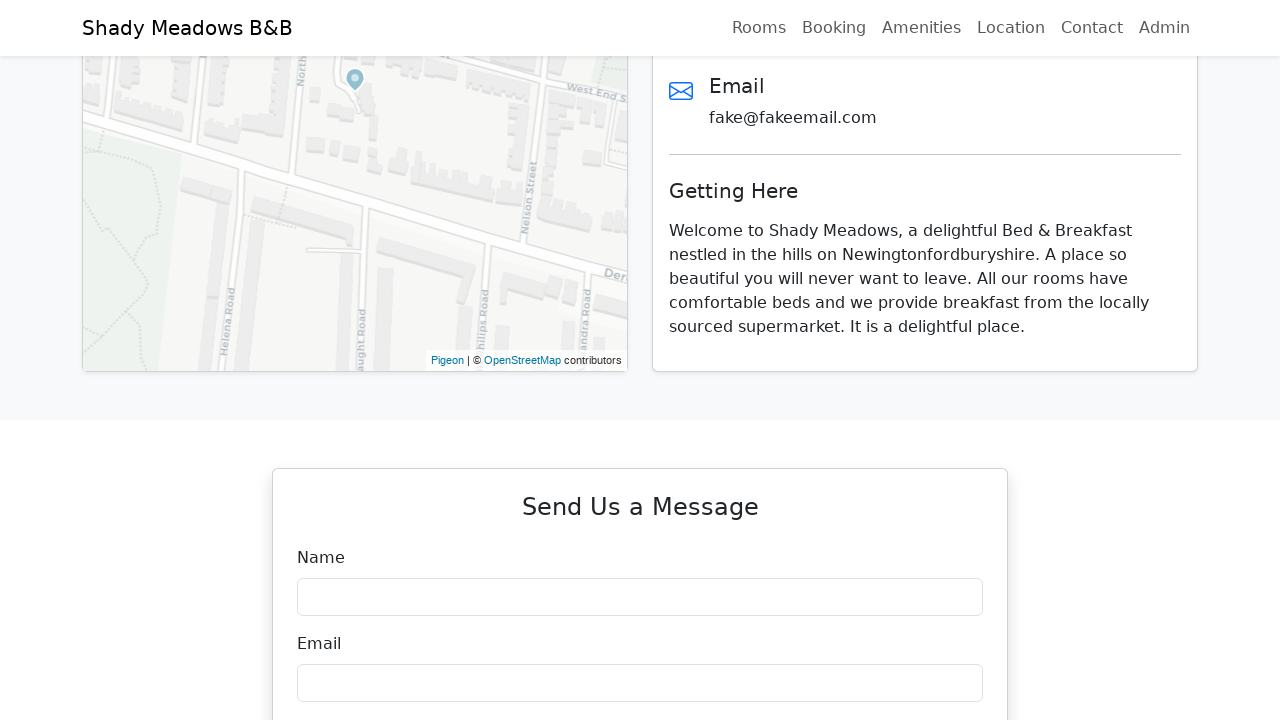

Attempting to click external link: http://www.mwtestconsultancy.co.uk
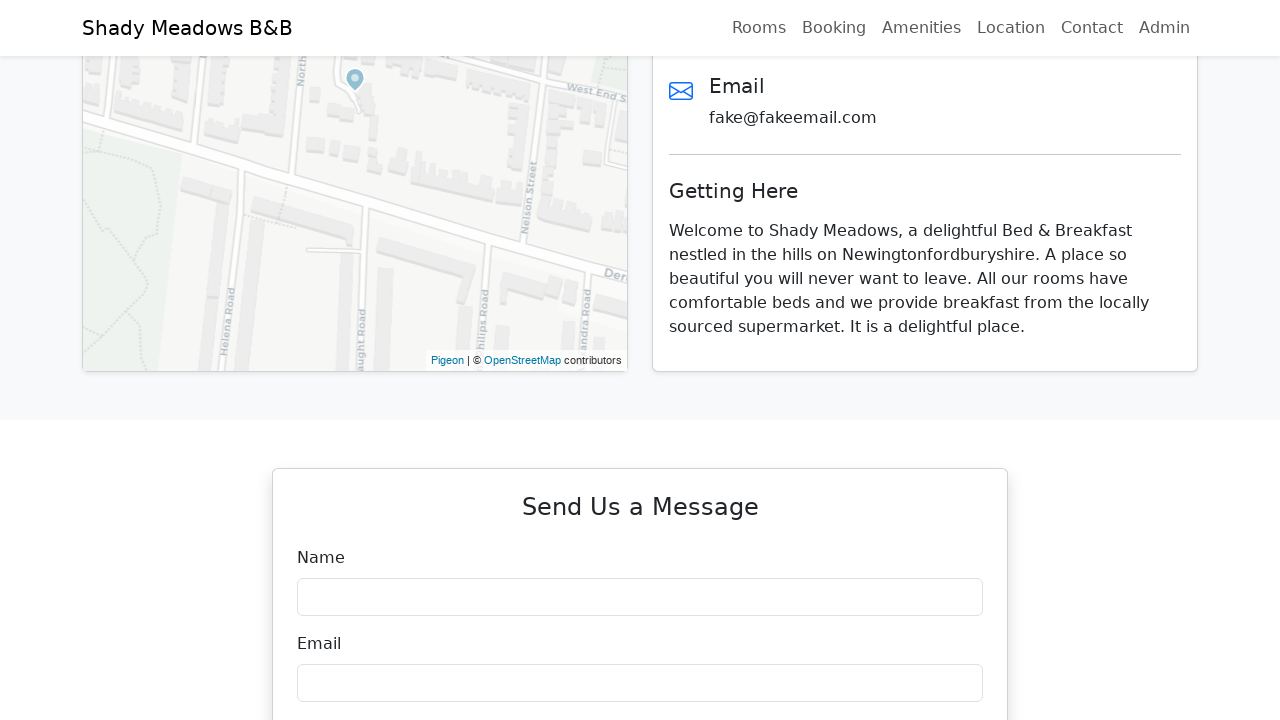

No new tab detected - checking same tab navigation. Current host: www.mwtestconsultancy.co.uk at (582, 660) on a[href] >> nth=20
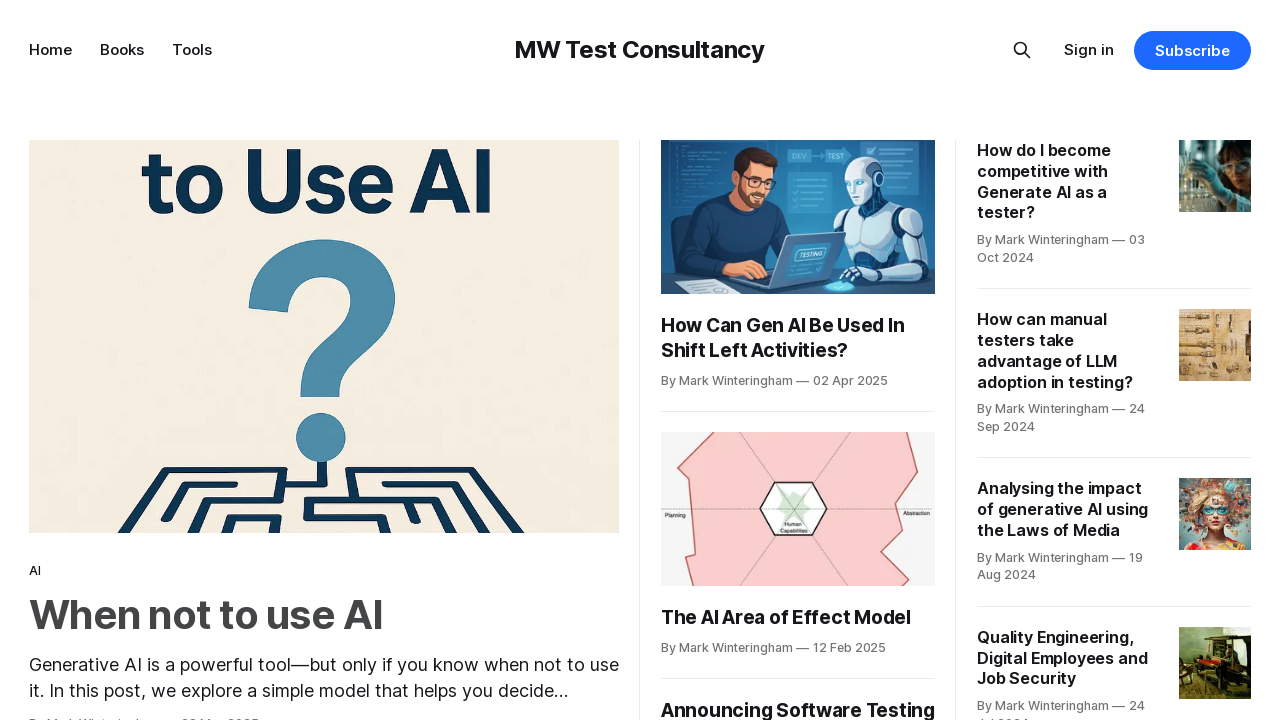

External link navigated in same tab to different host
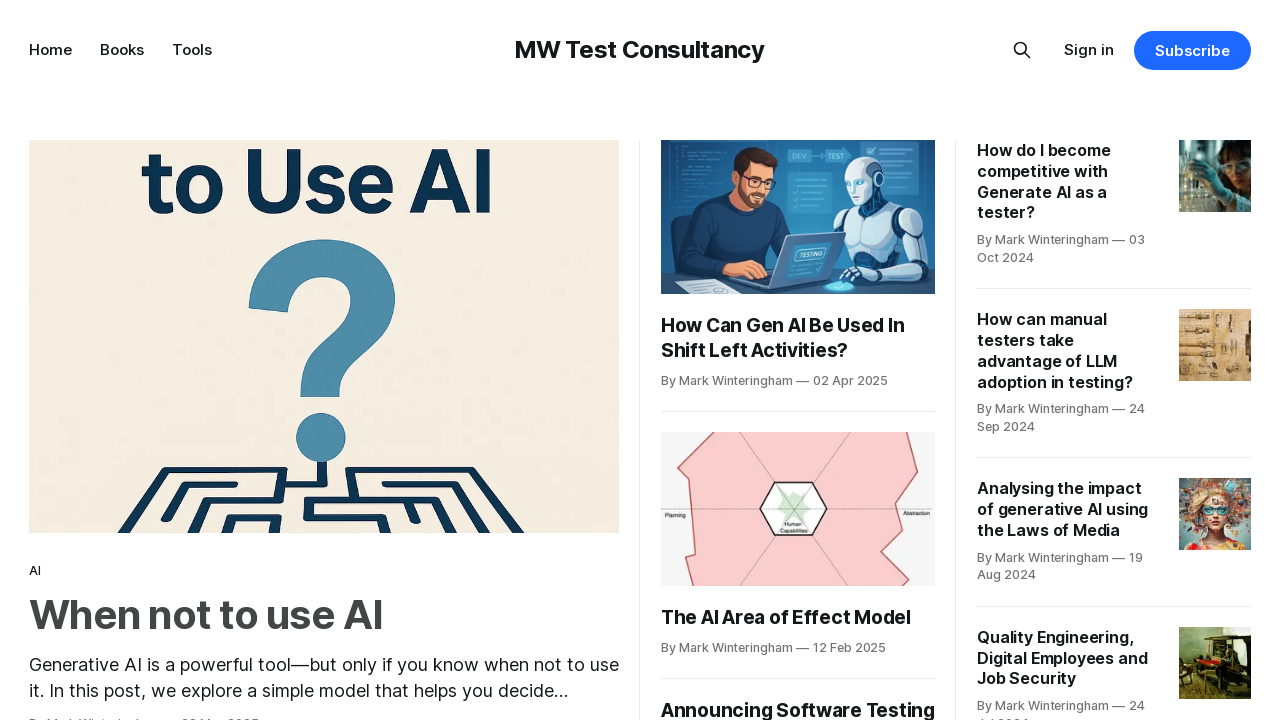

Navigated back to previous page
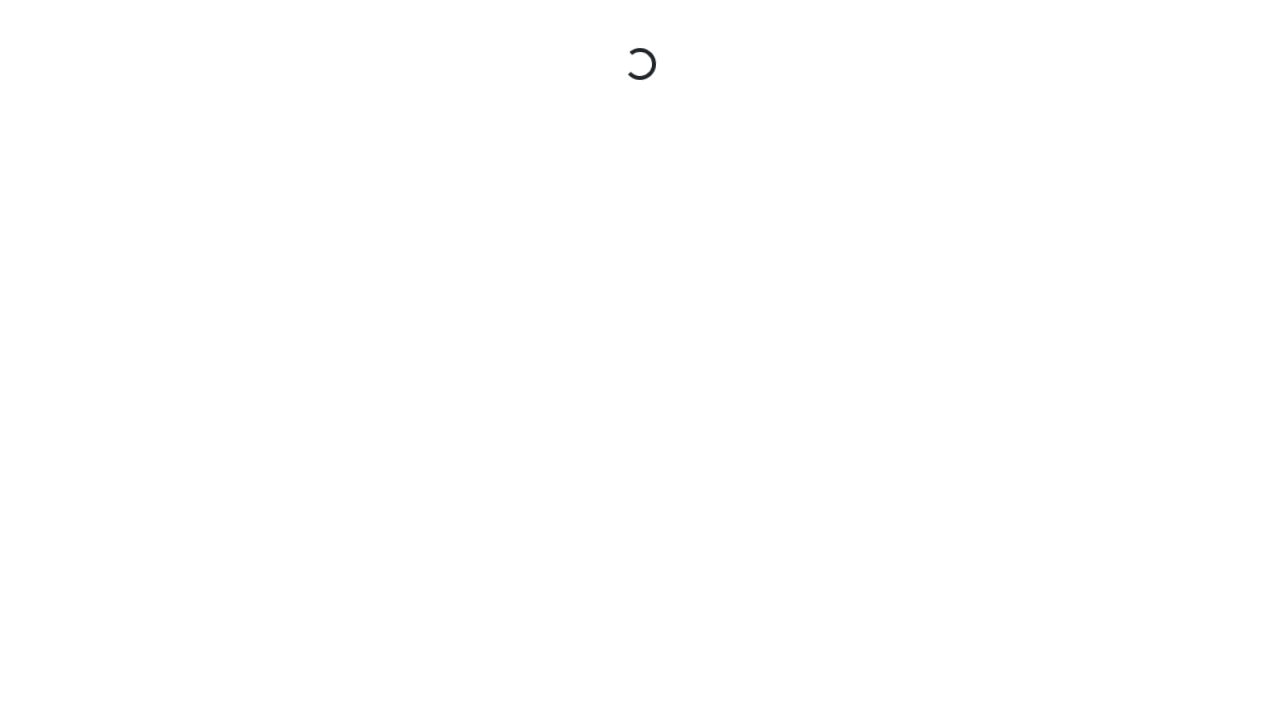

Previous page reloaded - DOM content ready
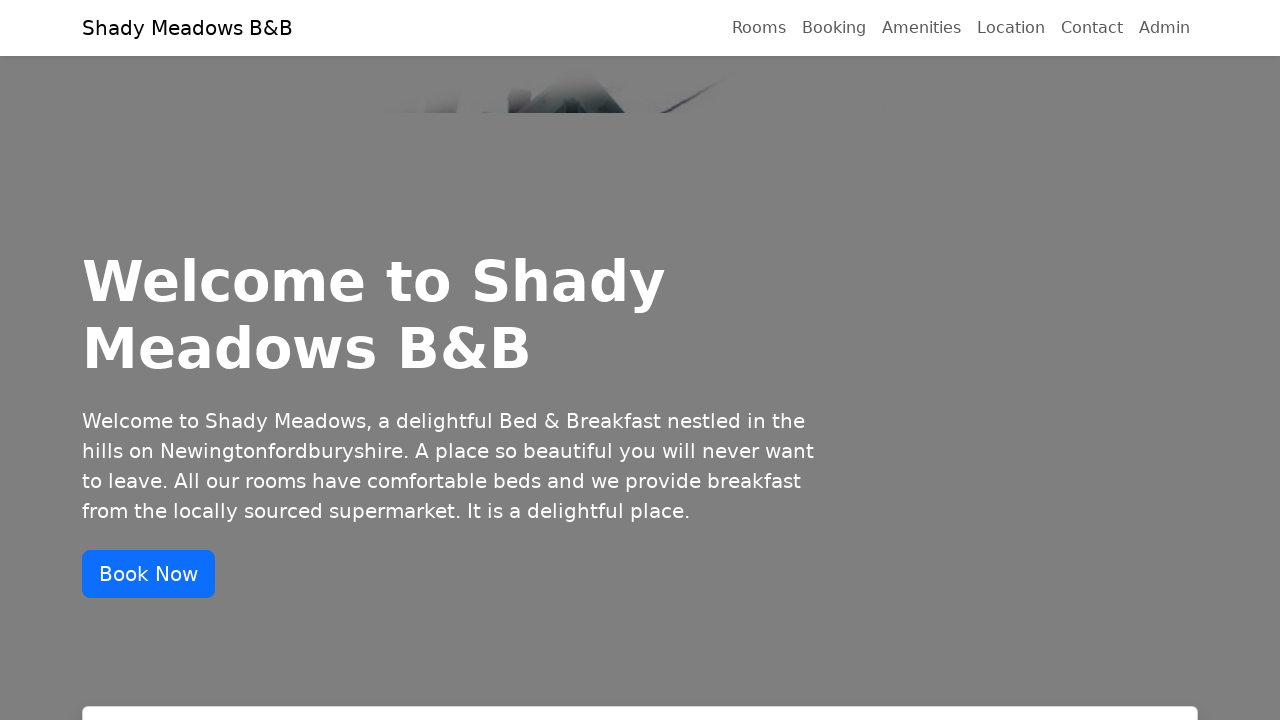

Test passed - 3 external link(s) validated successfully
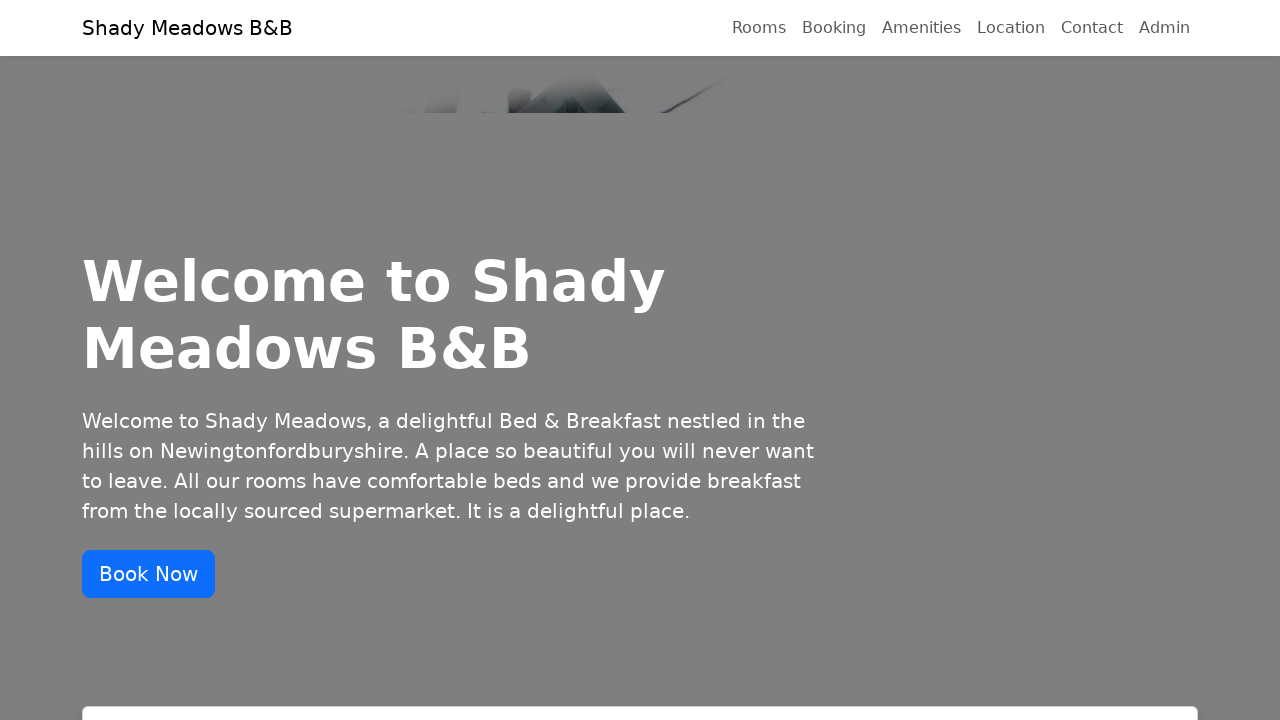

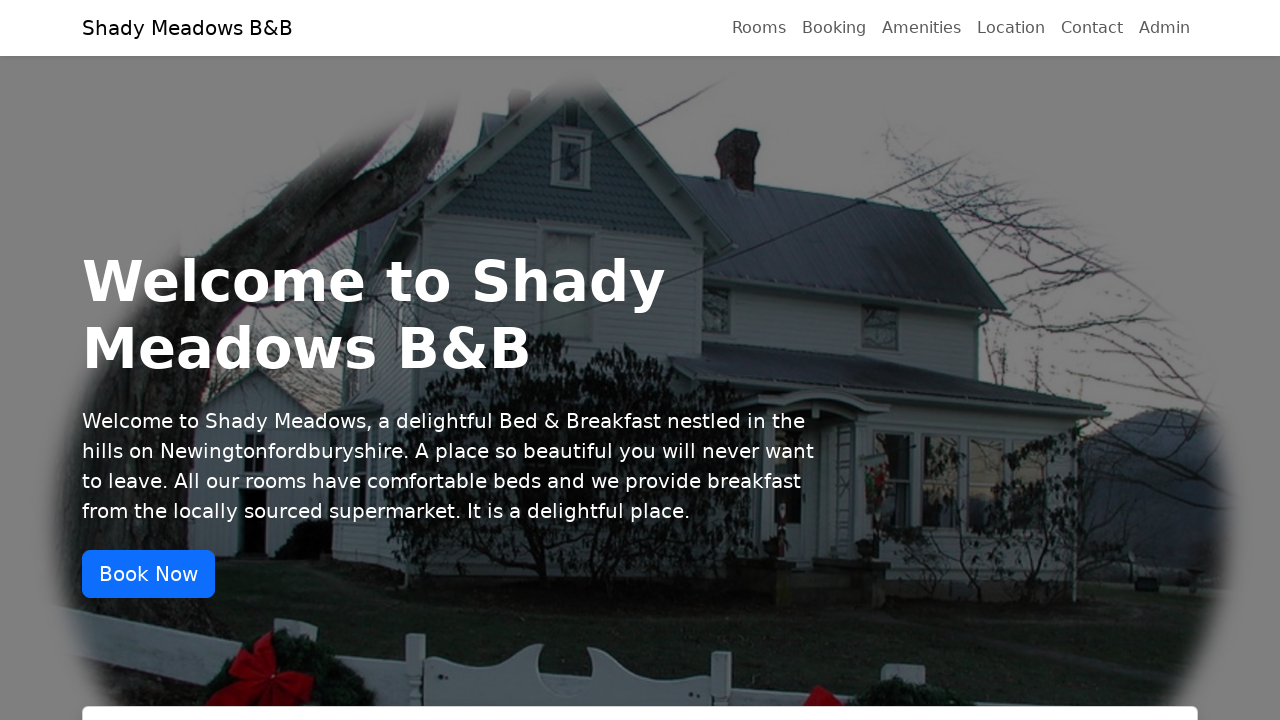